Fills out a registration form with personal information and submits it, then verifies the success message

Starting URL: http://suninjuly.github.io/registration1.html

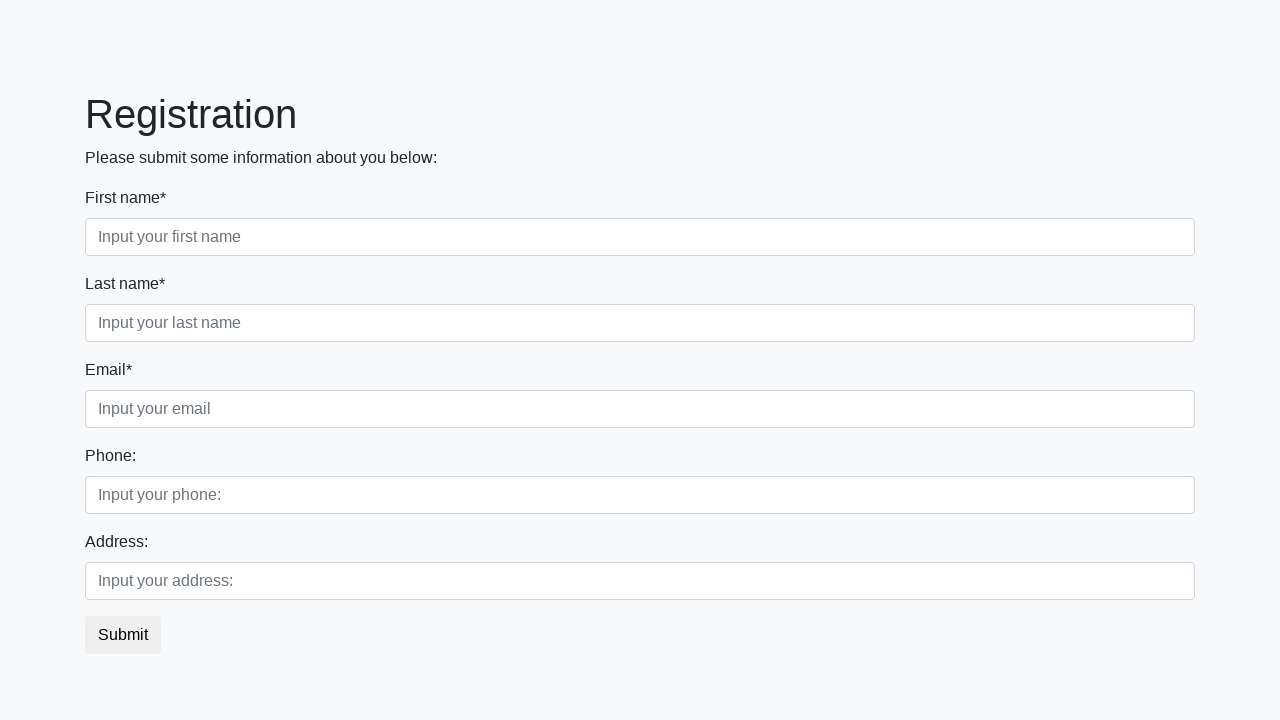

Filled first name field with 'Ivan' on .first_block .first_class input
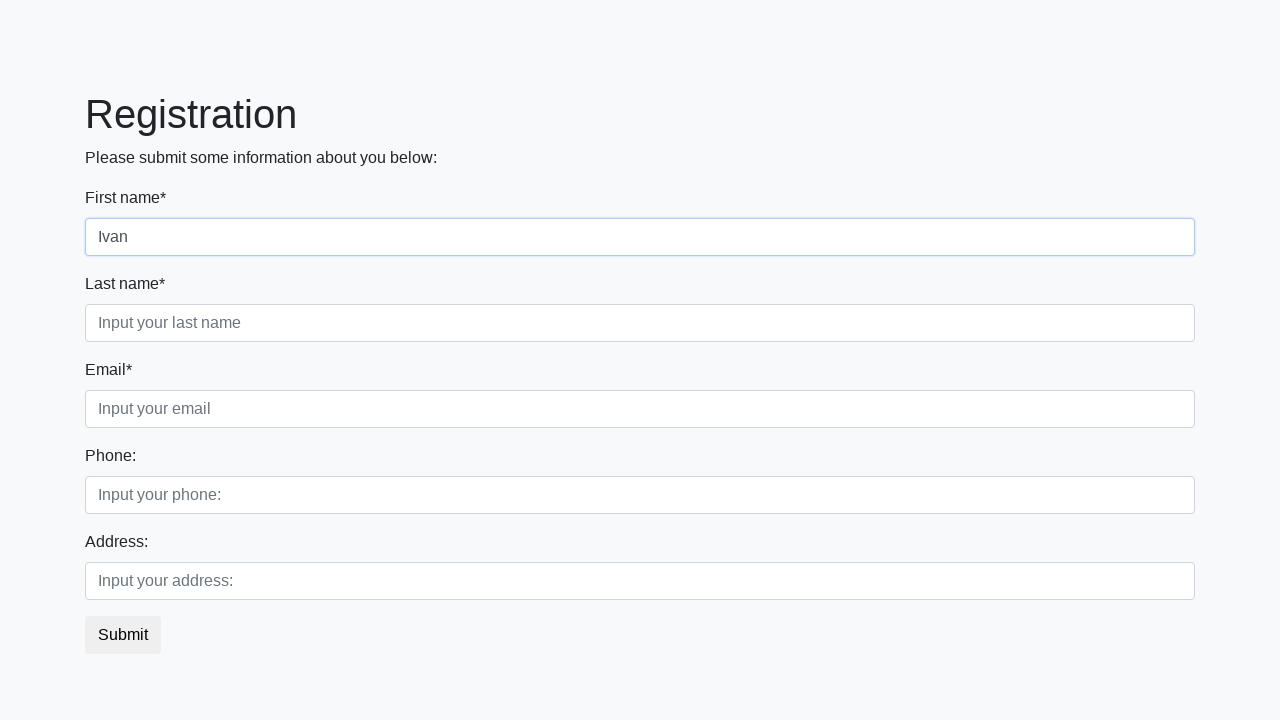

Filled last name field with 'Ivanov' on .first_block .second_class input
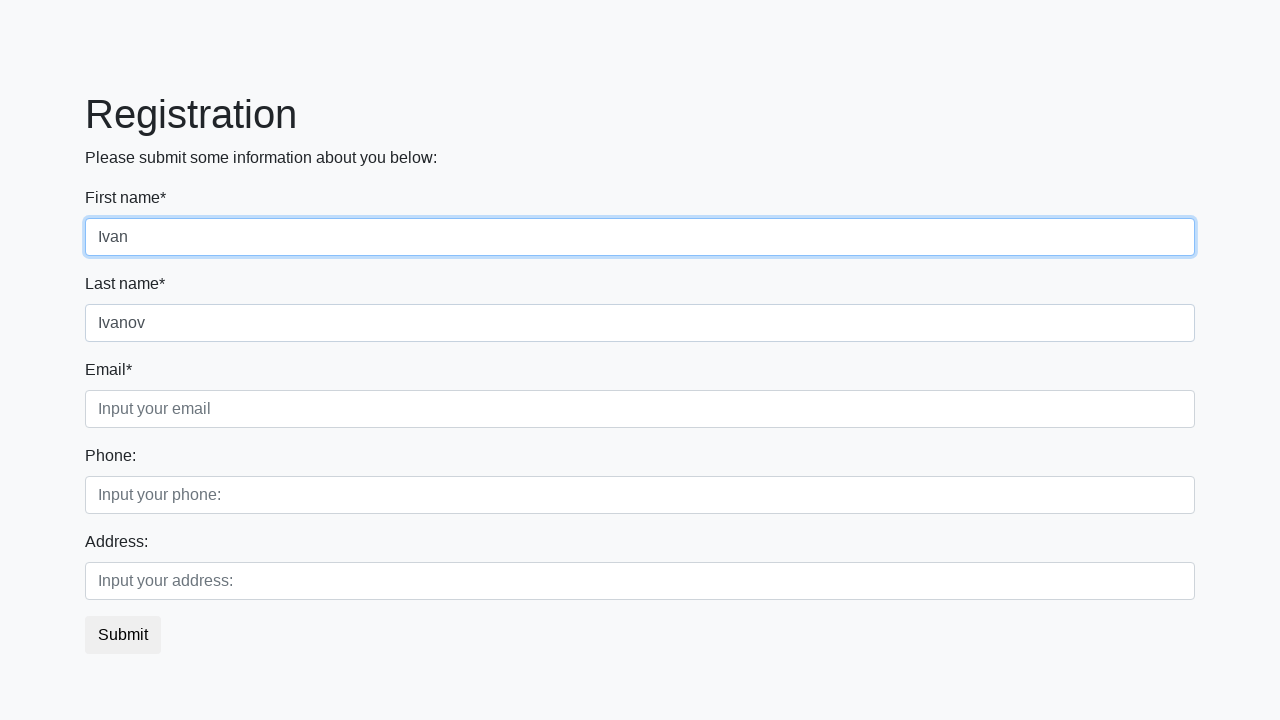

Filled email field with 'ivan@ivanov.com' on .first_block .third_class input
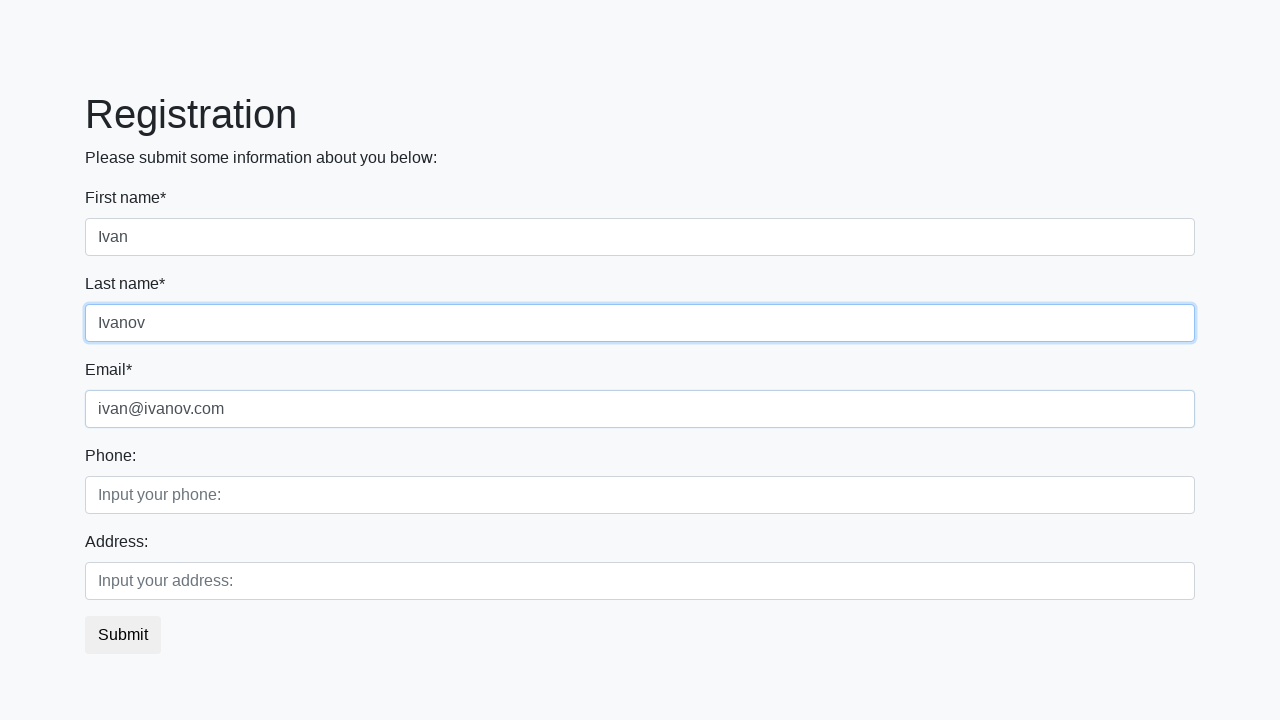

Filled phone number field with '+7 999 999 99' on .second_block .first_class input
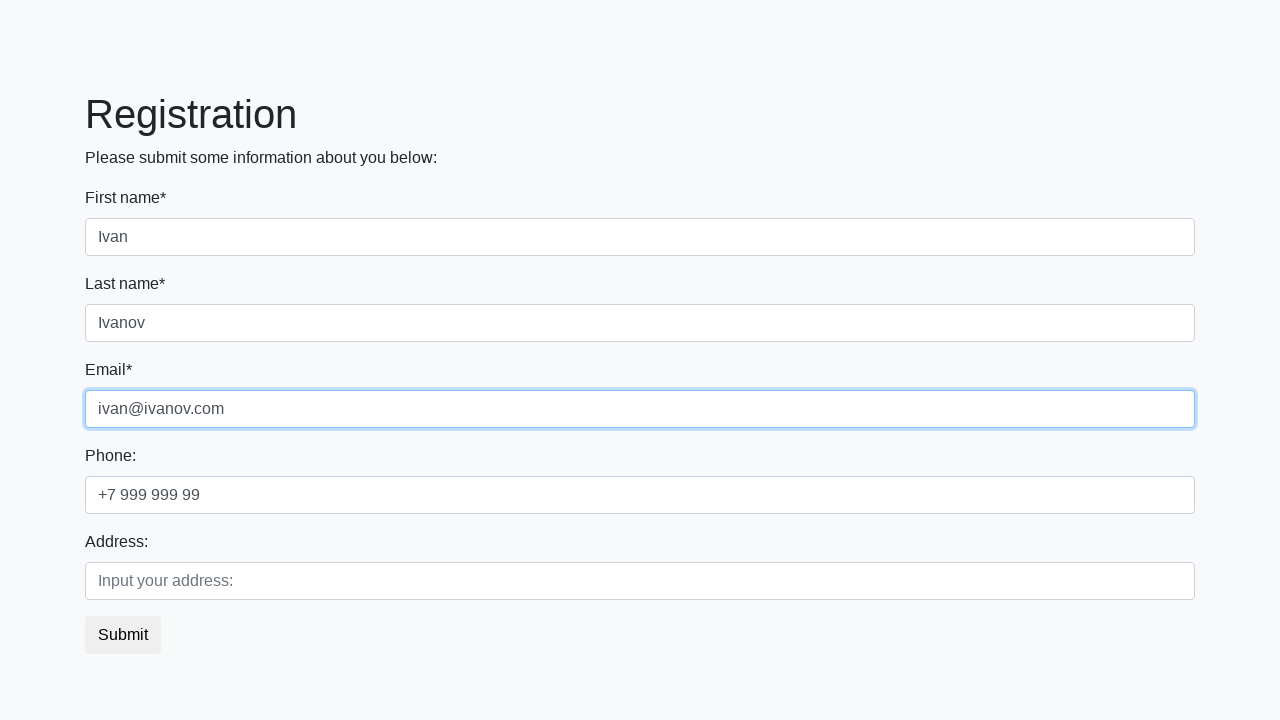

Filled address field with 'Moscow, Red Square' on .second_block .second_class input
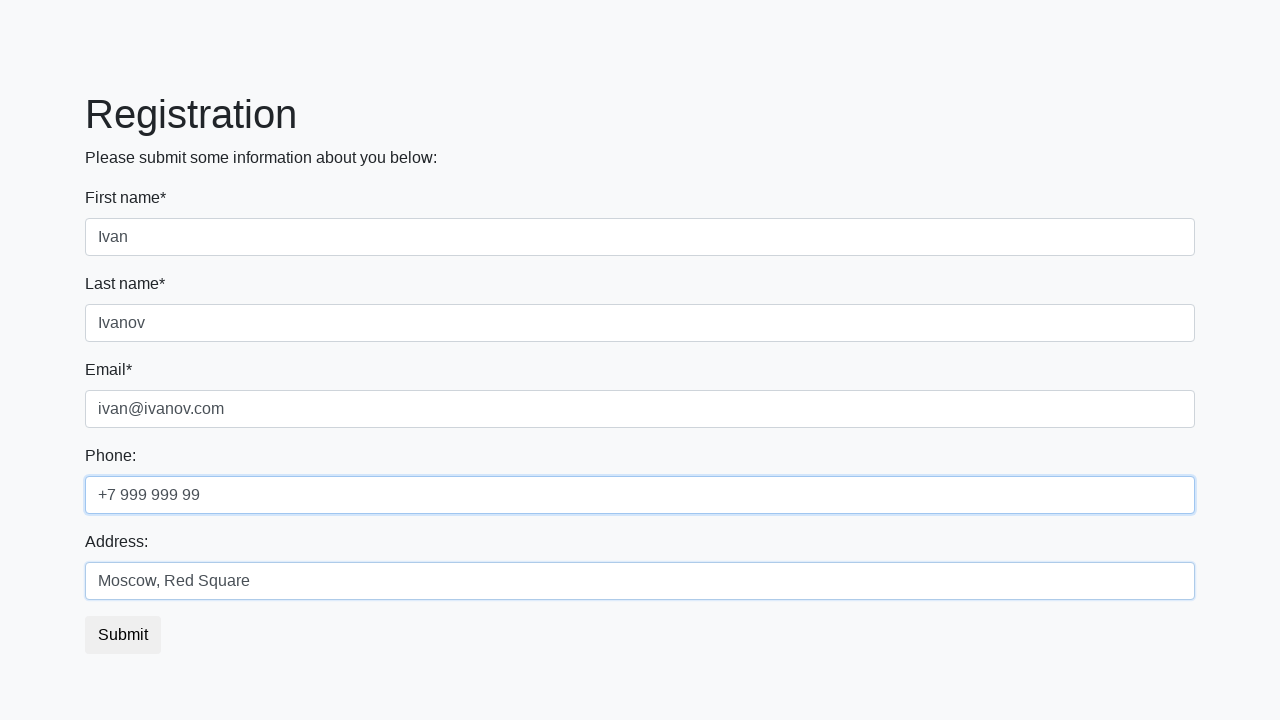

Clicked submit button to register at (123, 635) on button.btn
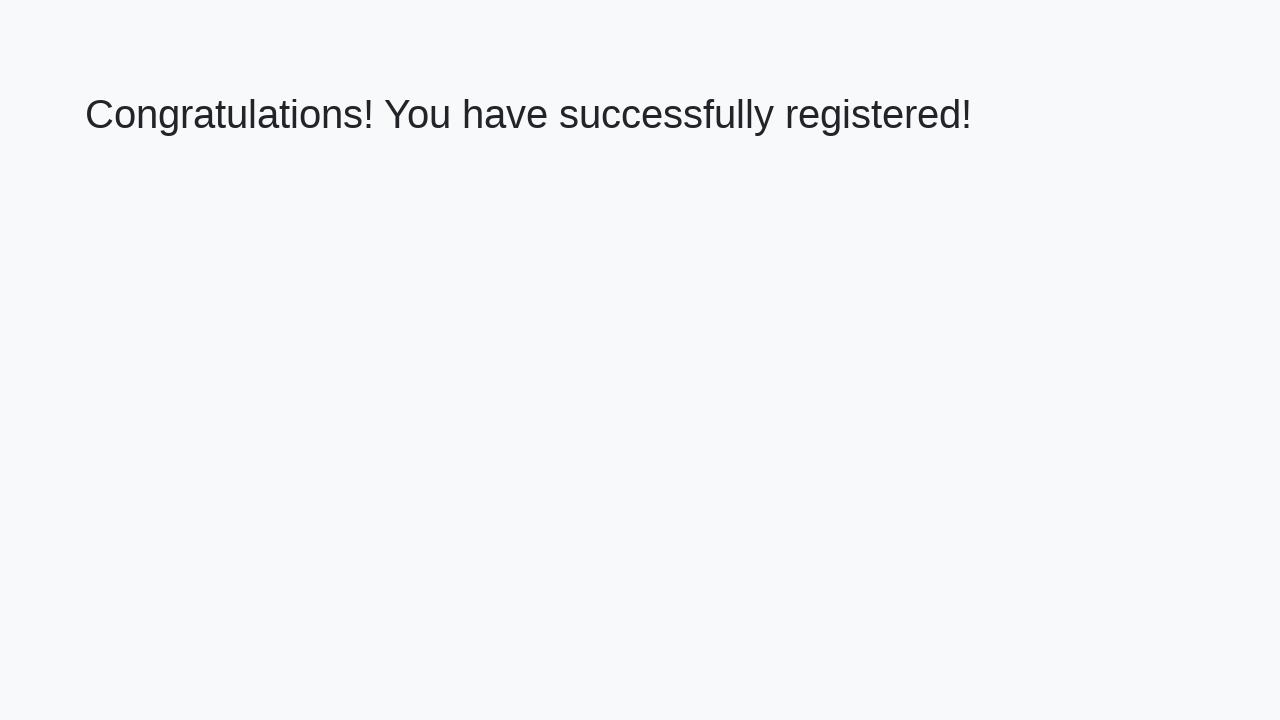

Success message element loaded
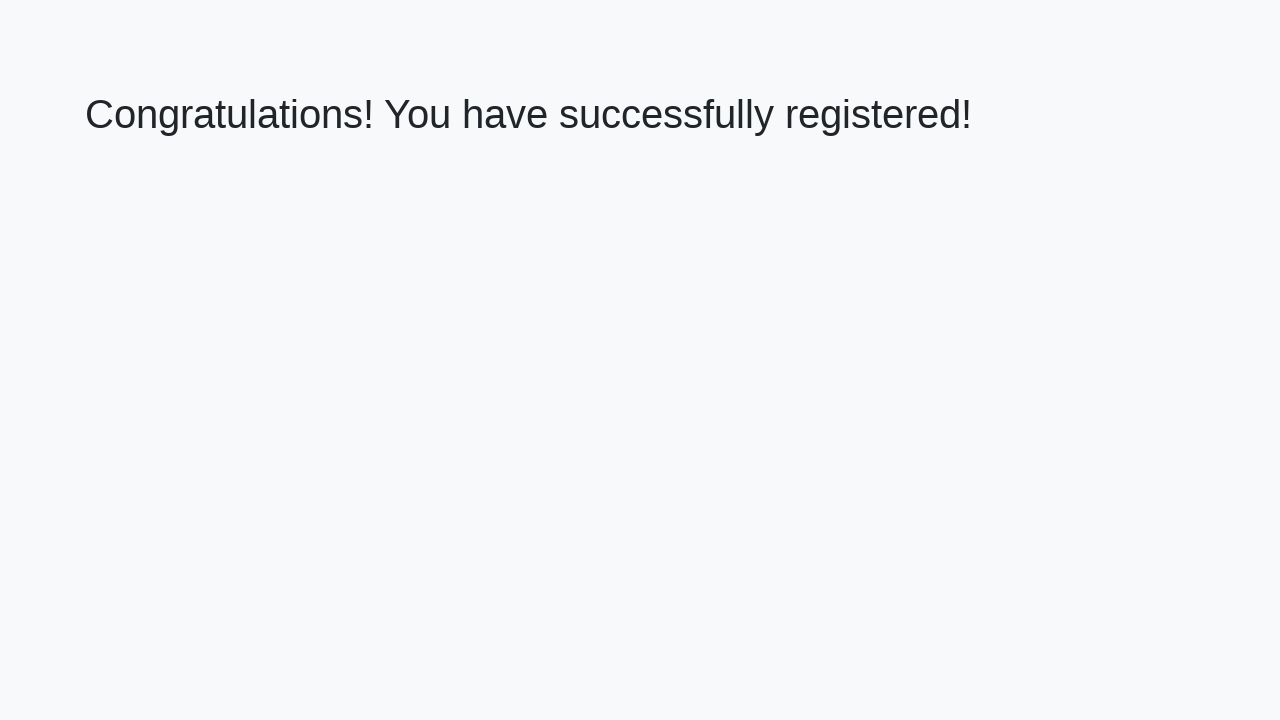

Retrieved success message text: 'Congratulations! You have successfully registered!'
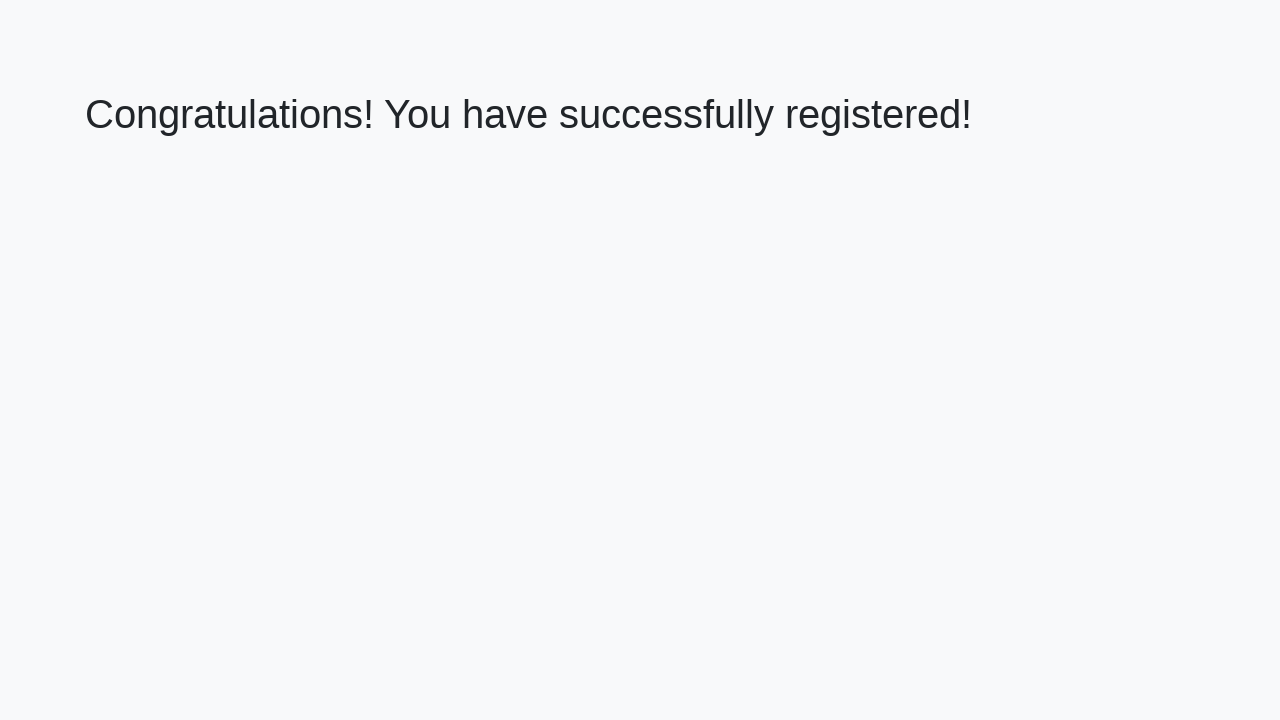

Verified success message matches expected text
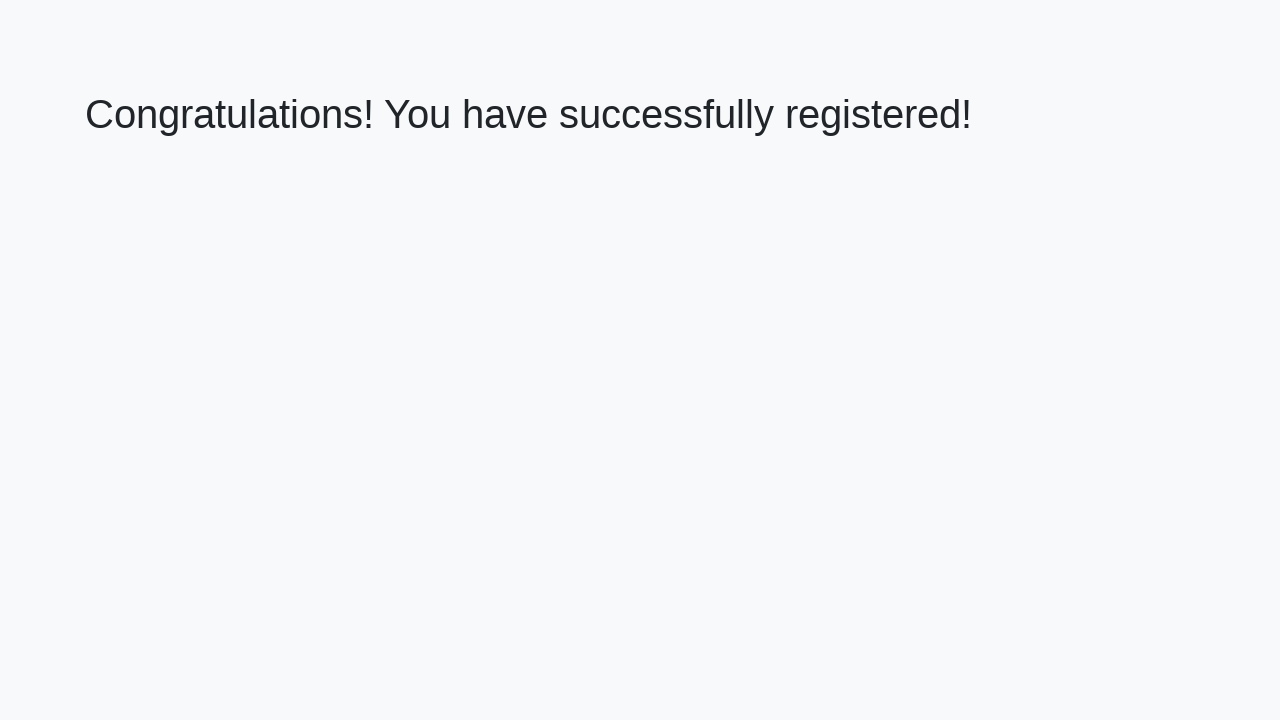

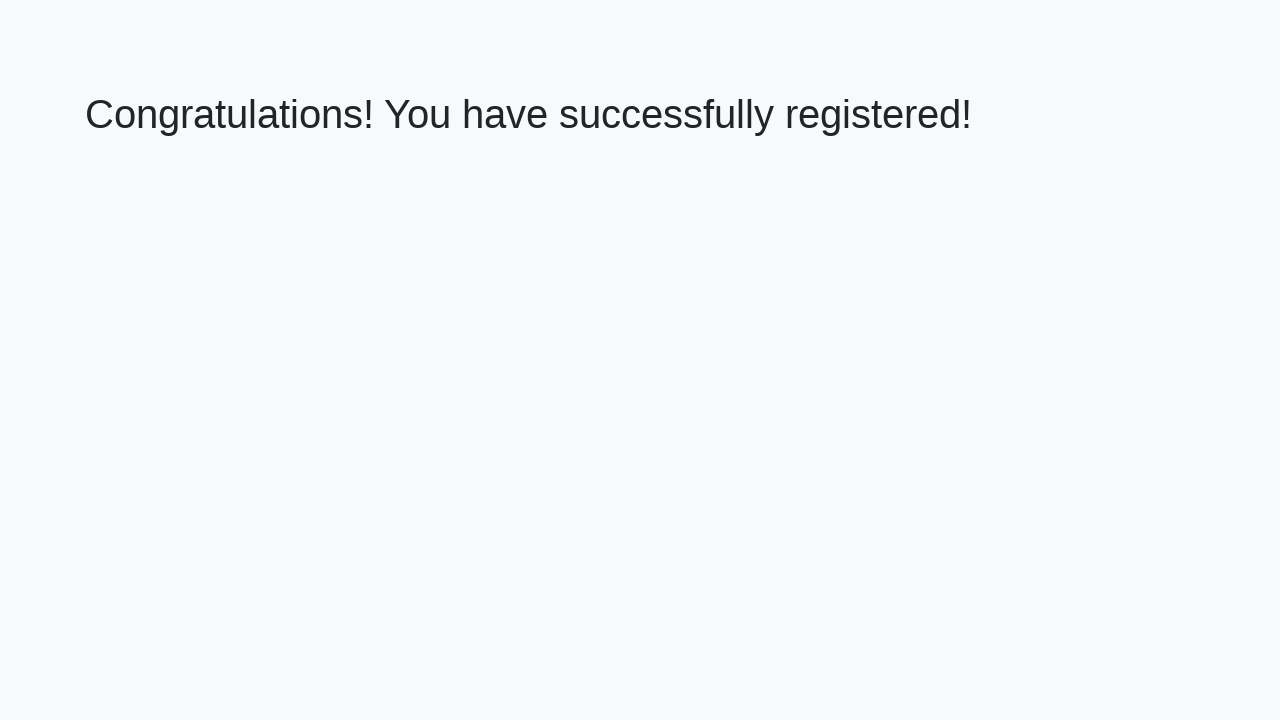